Tests an e-commerce site's search functionality and add-to-cart feature by searching for products containing "ca" and adding specific items to the cart

Starting URL: https://rahulshettyacademy.com/seleniumPractise/#/

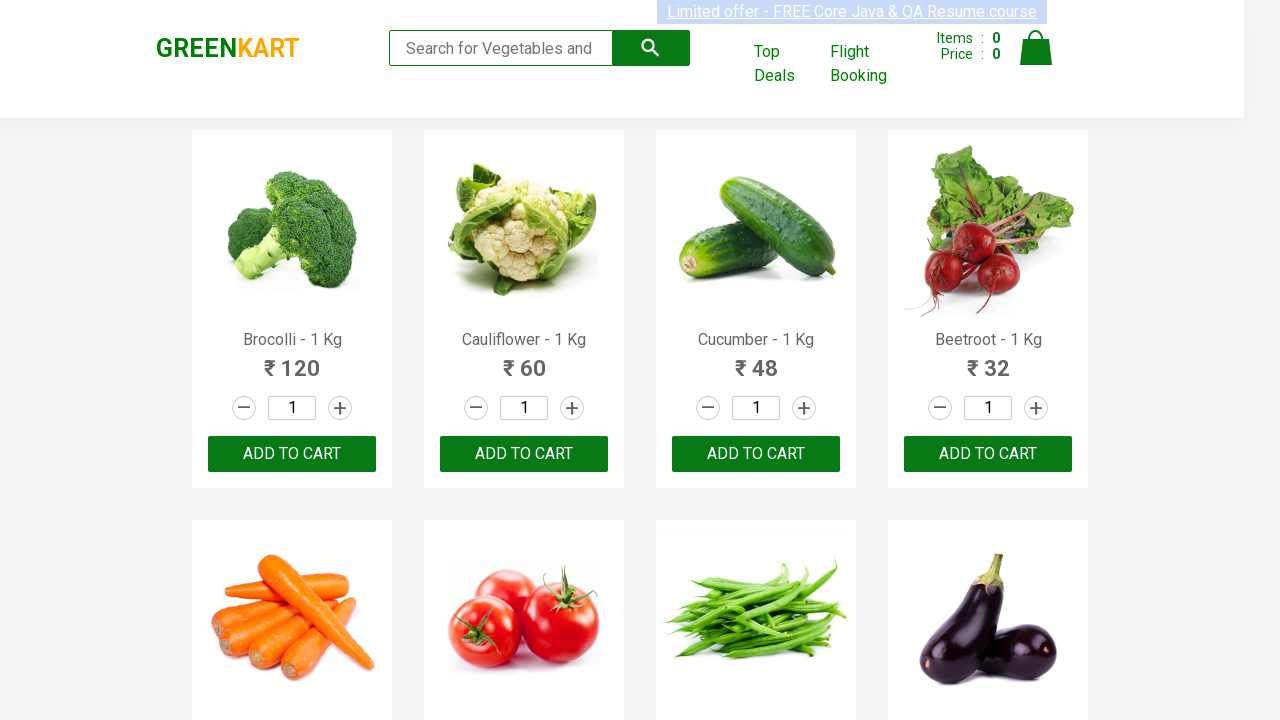

Filled search field with 'ca' to find products on input[type='search']
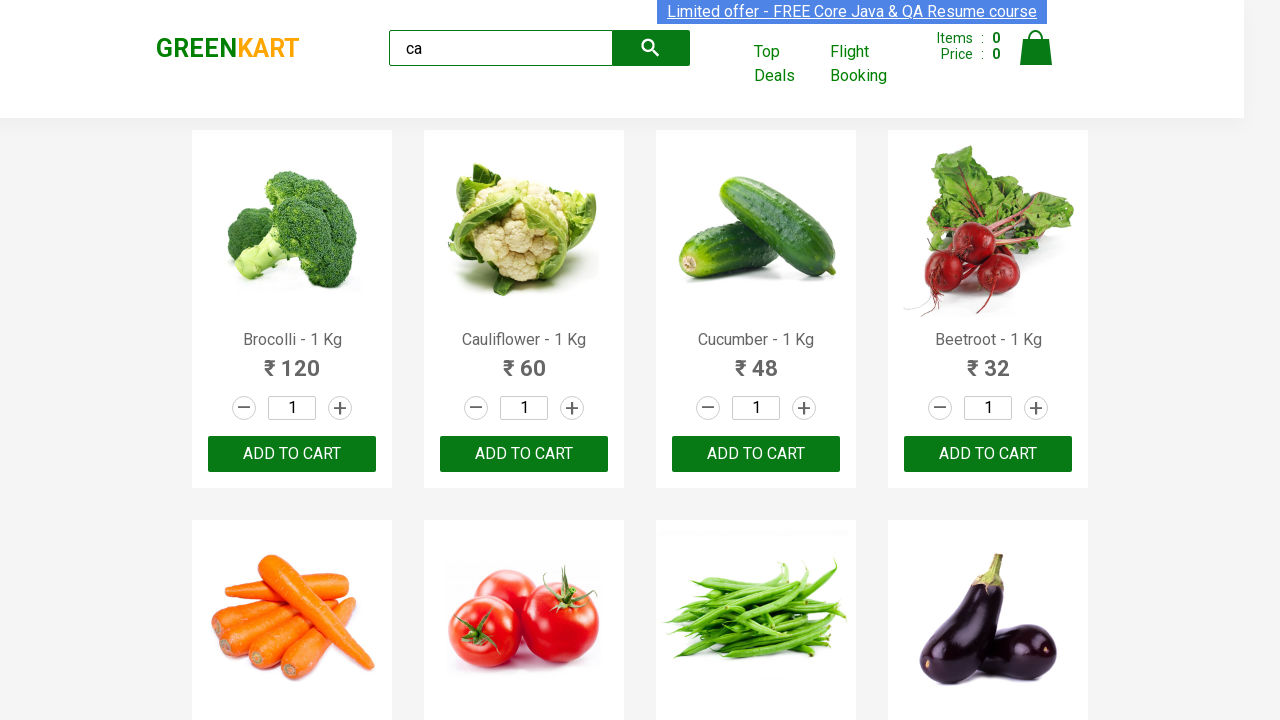

Waited for products to load and become visible
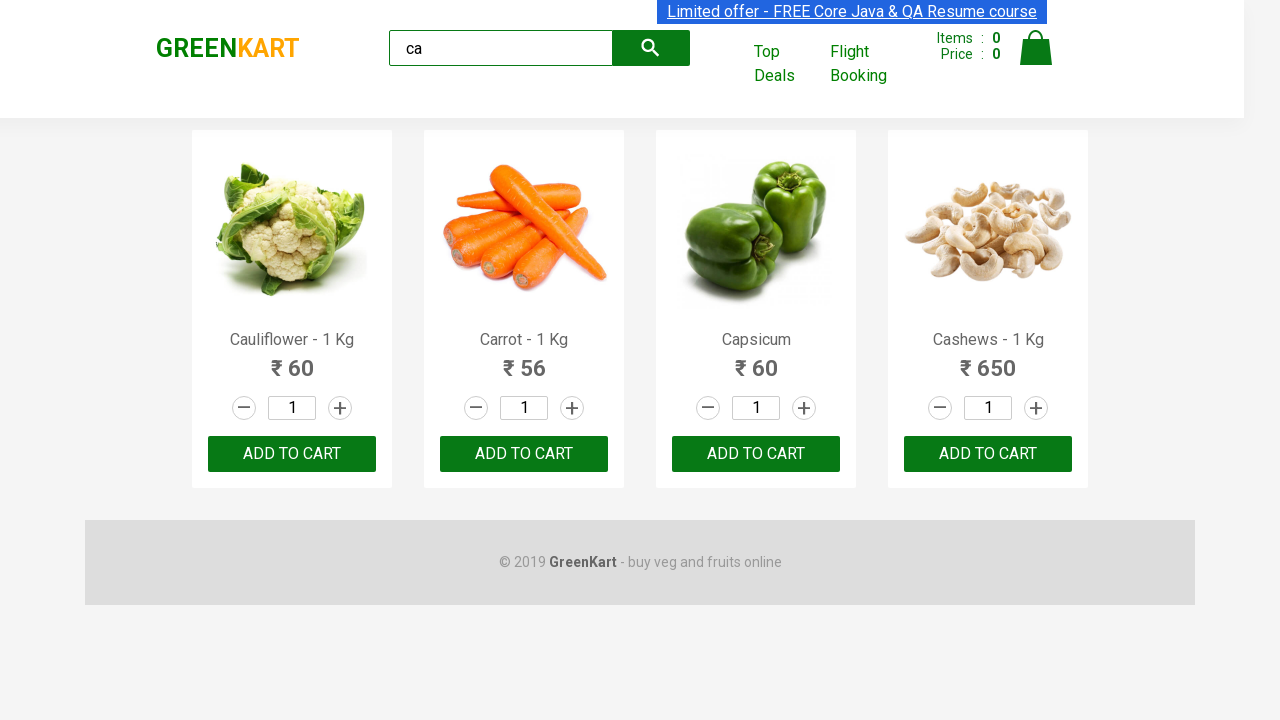

Verified that 4 products are visible in search results
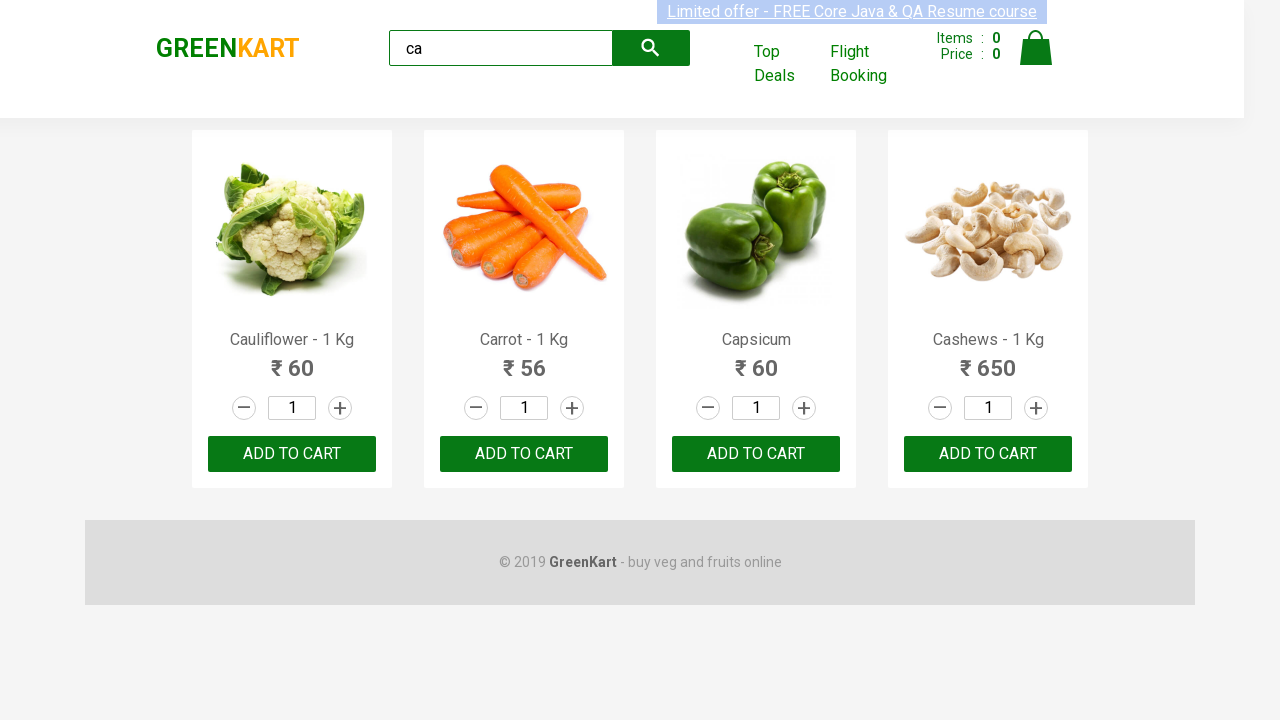

Clicked ADD TO CART button for the third product at (756, 454) on .products .product >> nth=2 >> text=ADD TO CART
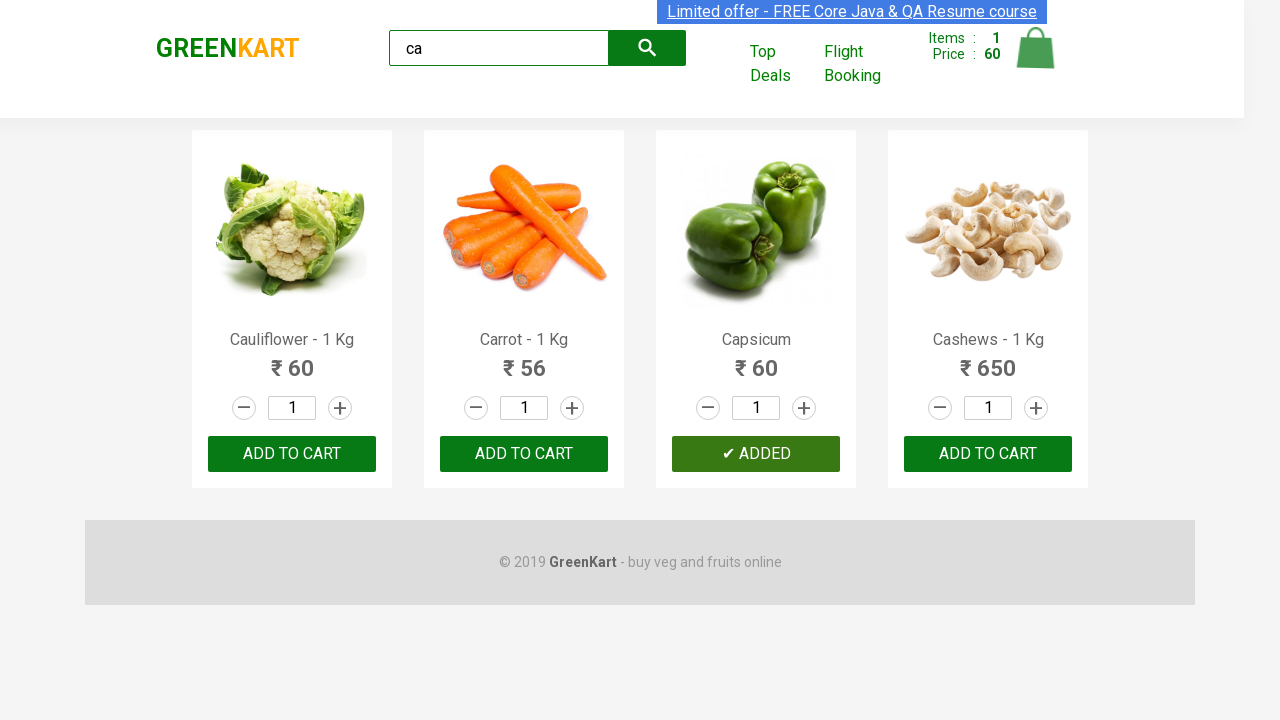

Found and clicked ADD TO CART for Cashews product at (988, 454) on .products .product >> nth=3 >> button
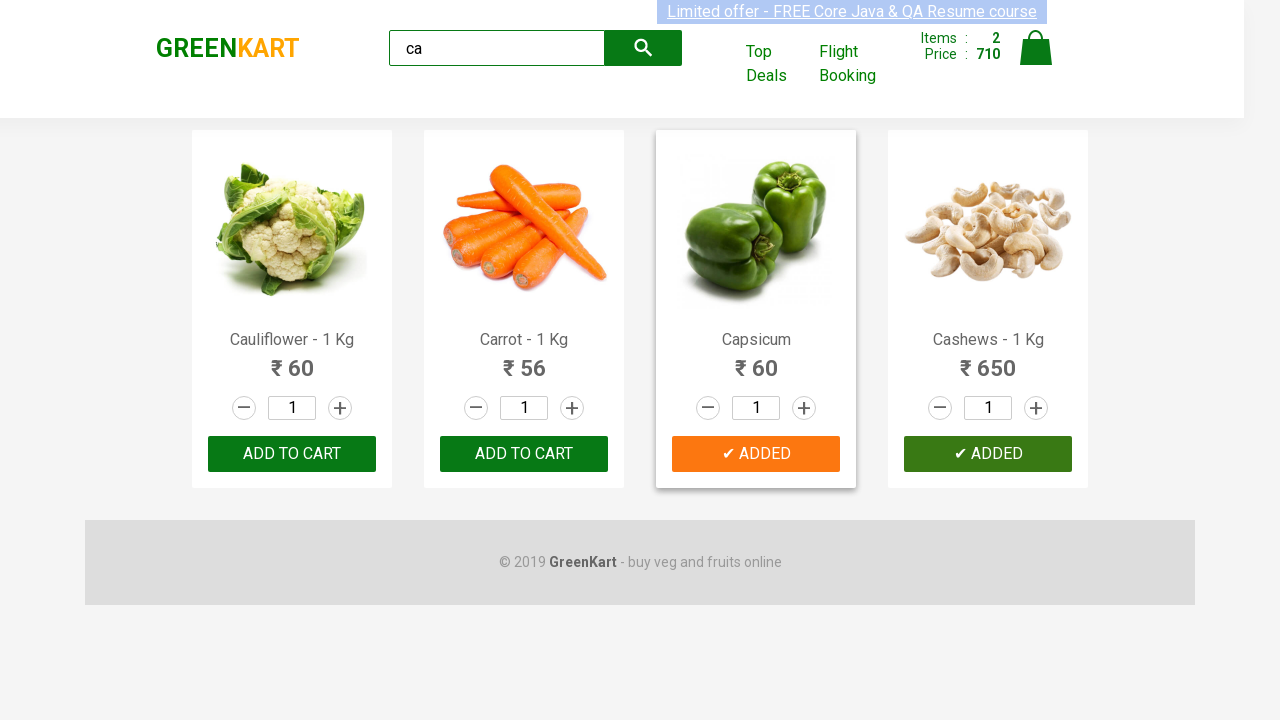

Verified brand text is 'GREENKART'
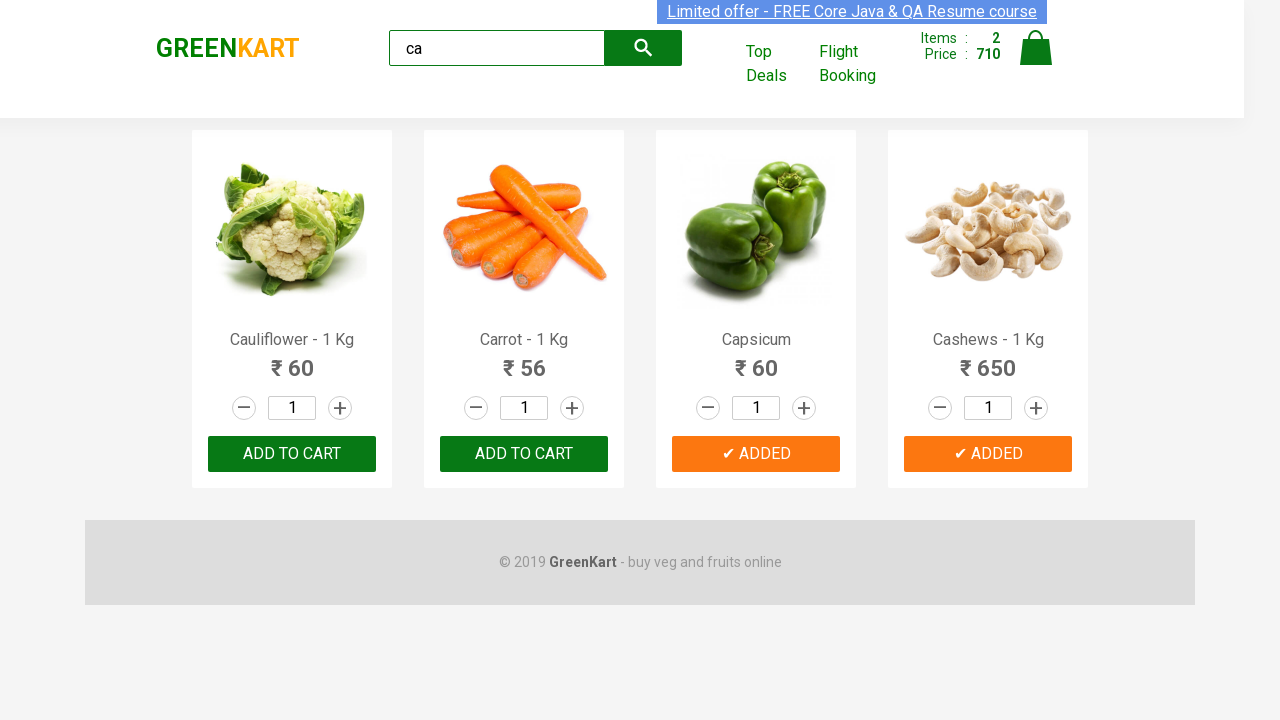

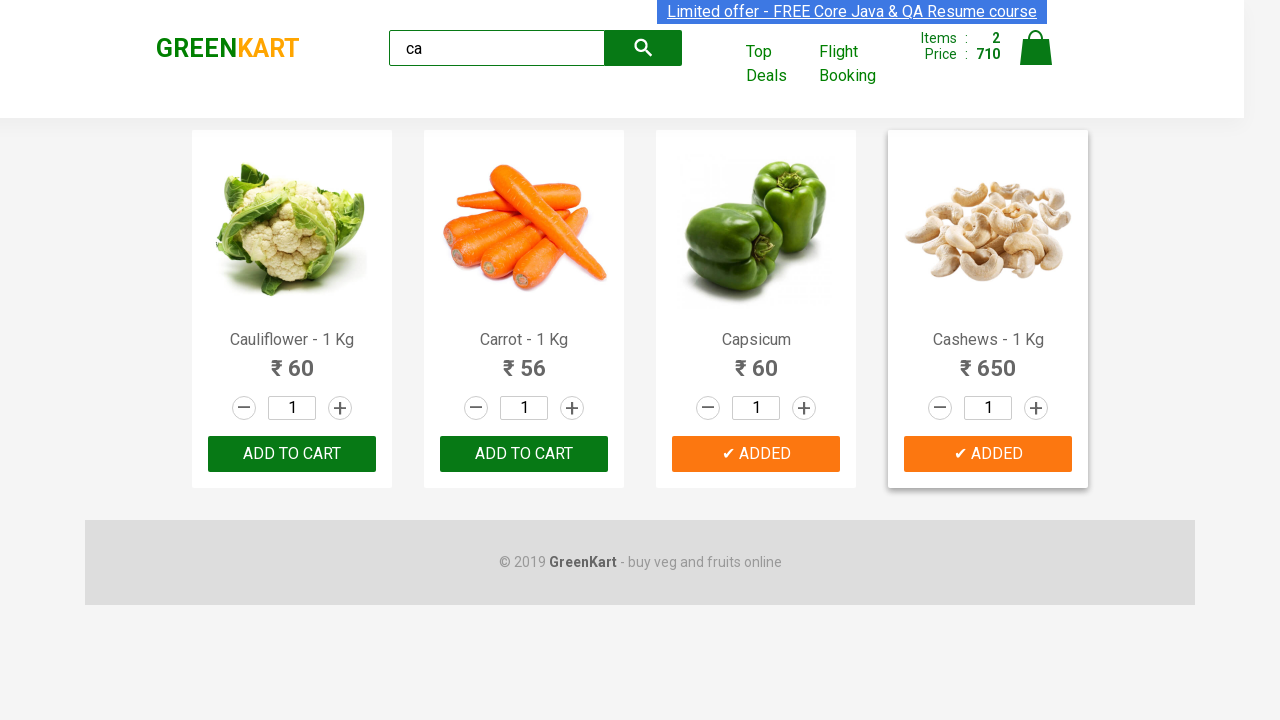